Tests interaction with a Bootstrap dropdown button by waiting for it to be visible and clickable before clicking it

Starting URL: https://chroma-tech-academy.mexil.it/static_page/

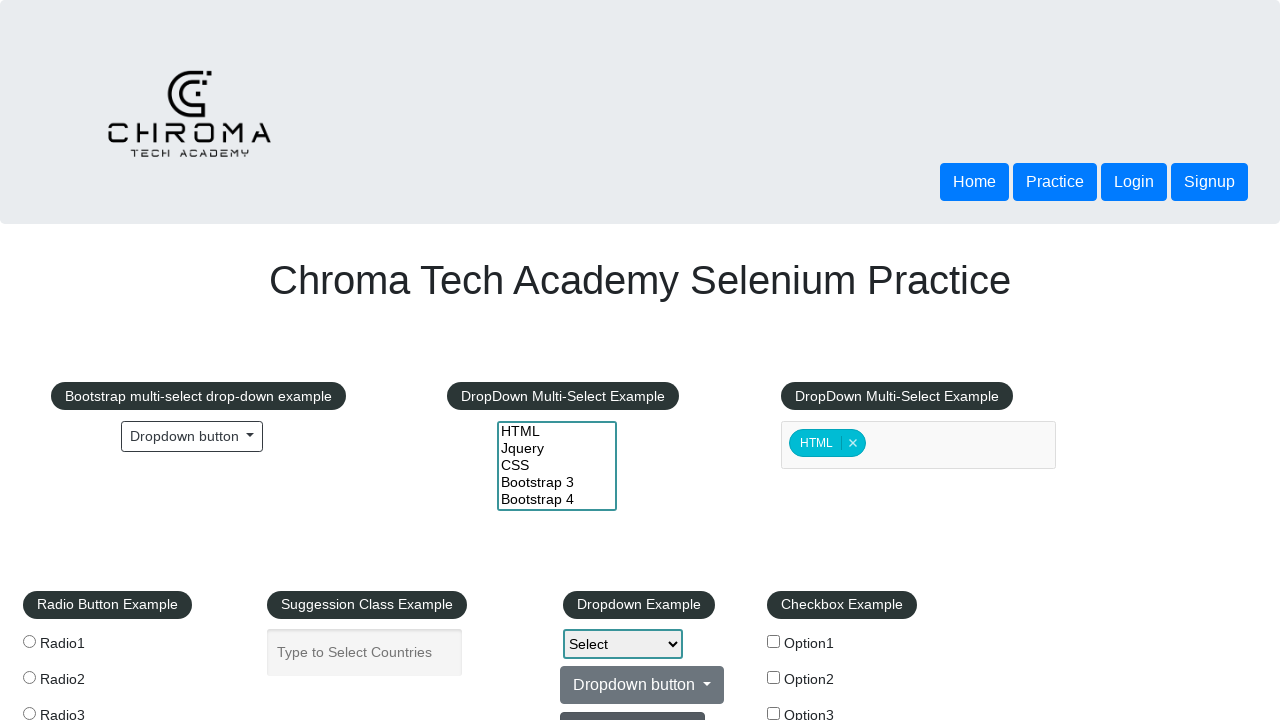

Navigated to the static page URL
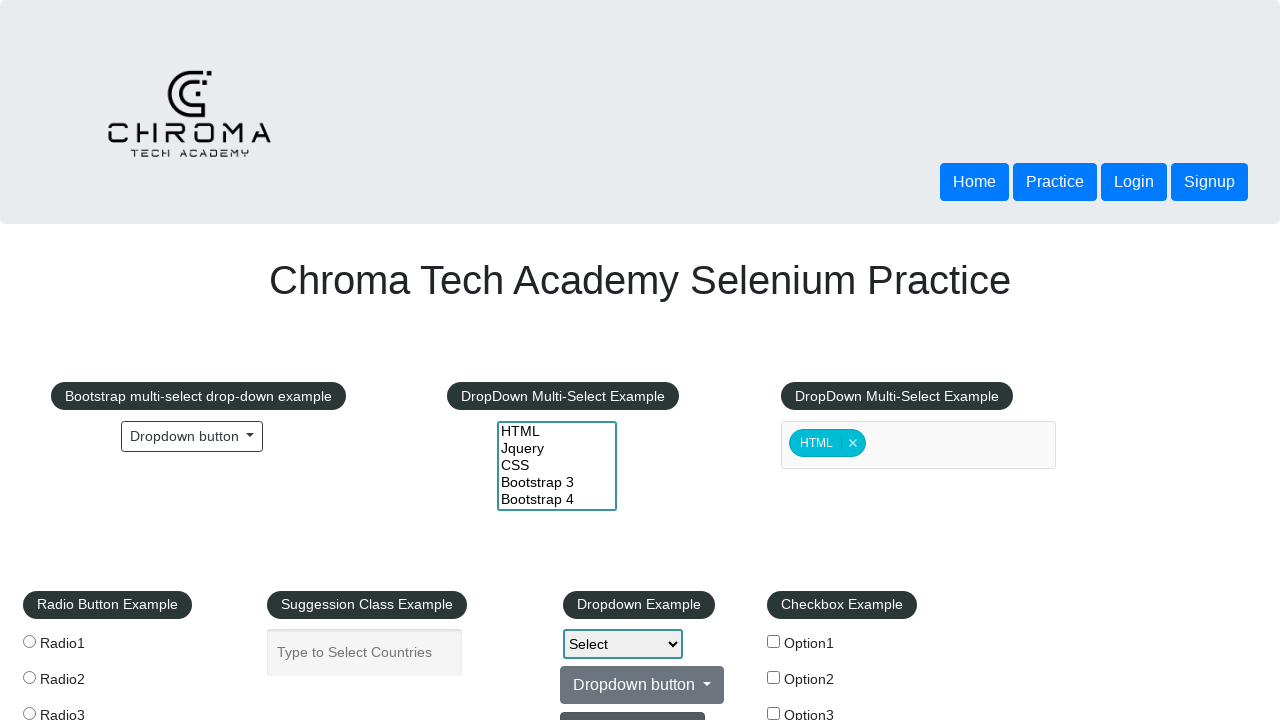

Waited for Bootstrap dropdown button to be visible
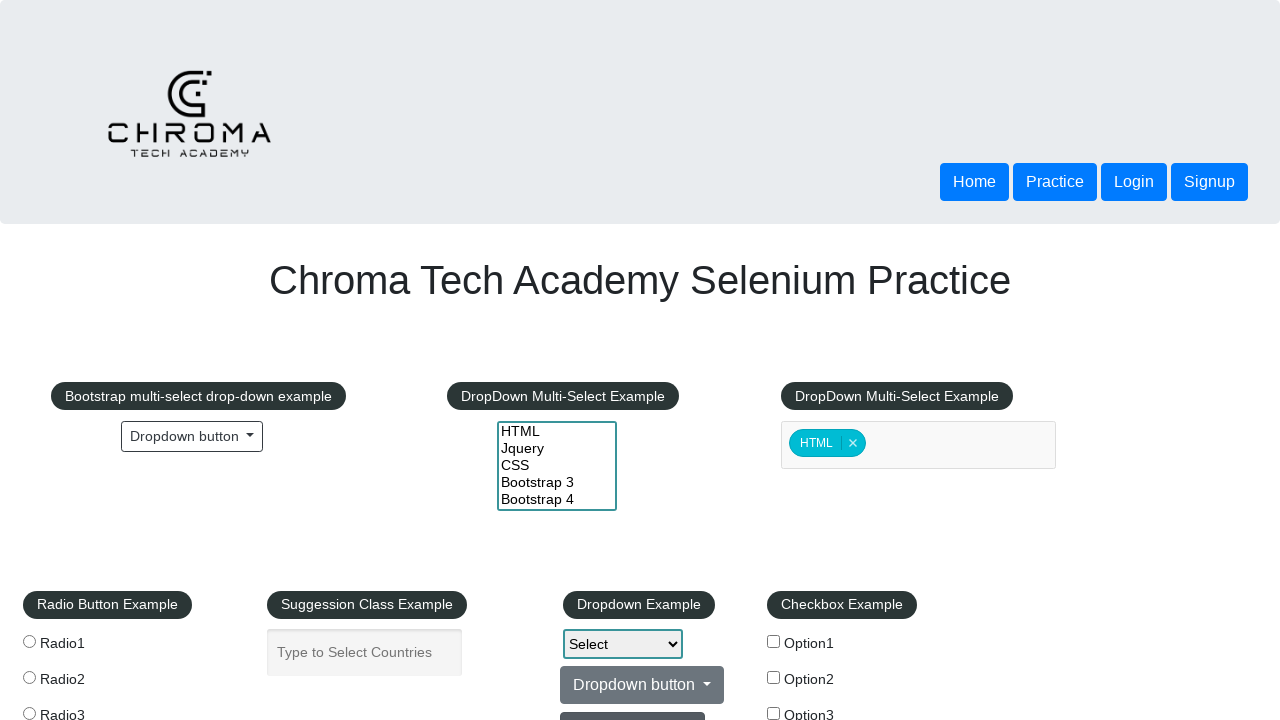

Clicked the Bootstrap dropdown button at (192, 436) on xpath=//button[@class='btn btn-sm dropdown-toggle btn-outline-dark']
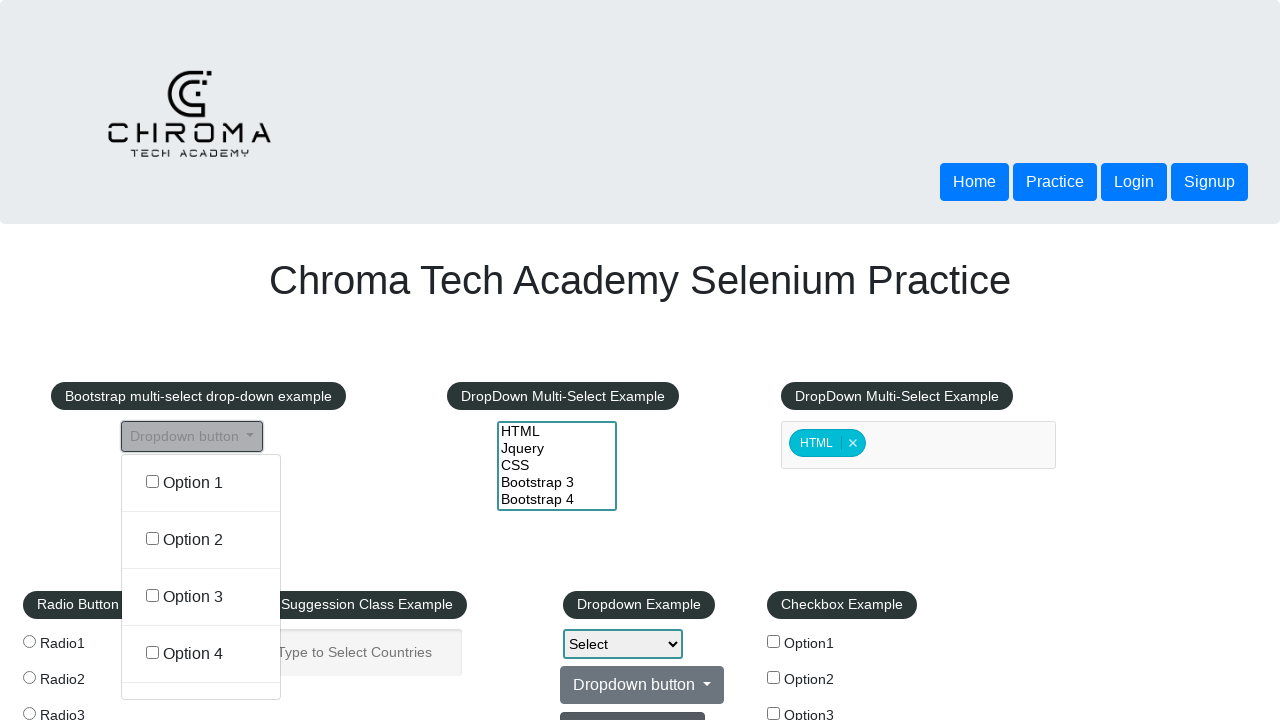

Clicked the Bootstrap dropdown button again at (192, 436) on xpath=//button[@class='btn btn-sm dropdown-toggle btn-outline-dark']
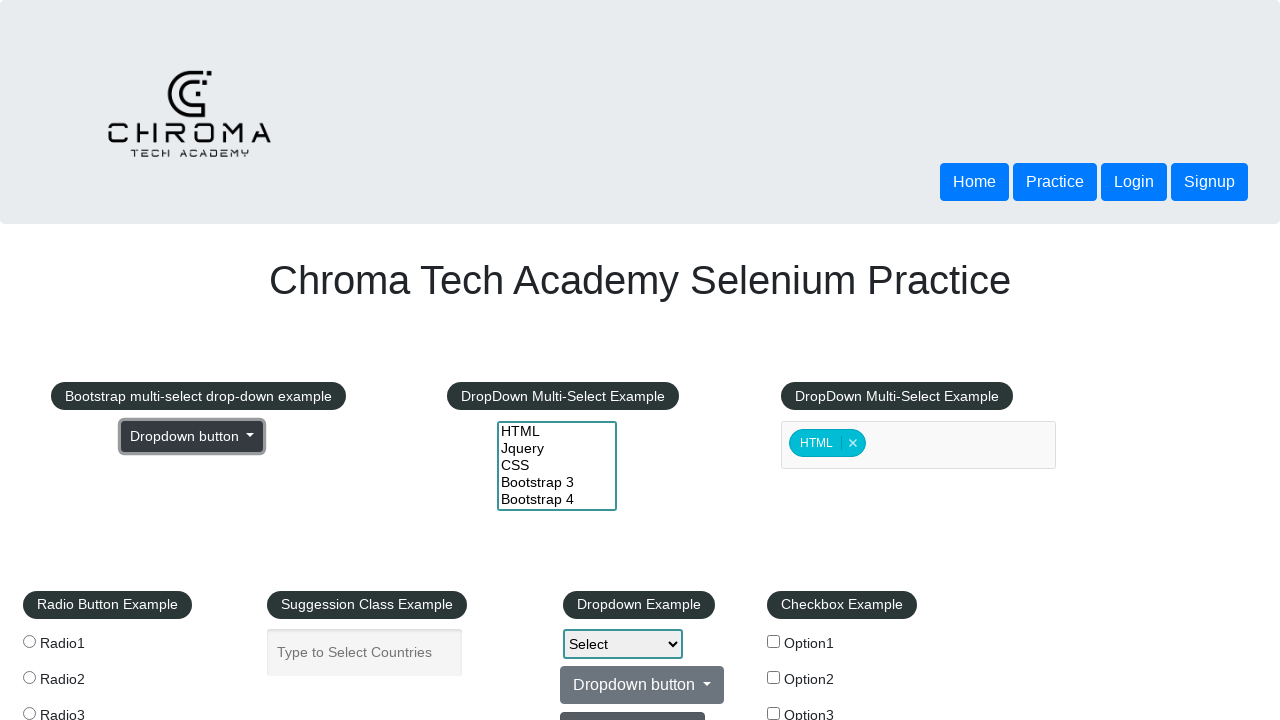

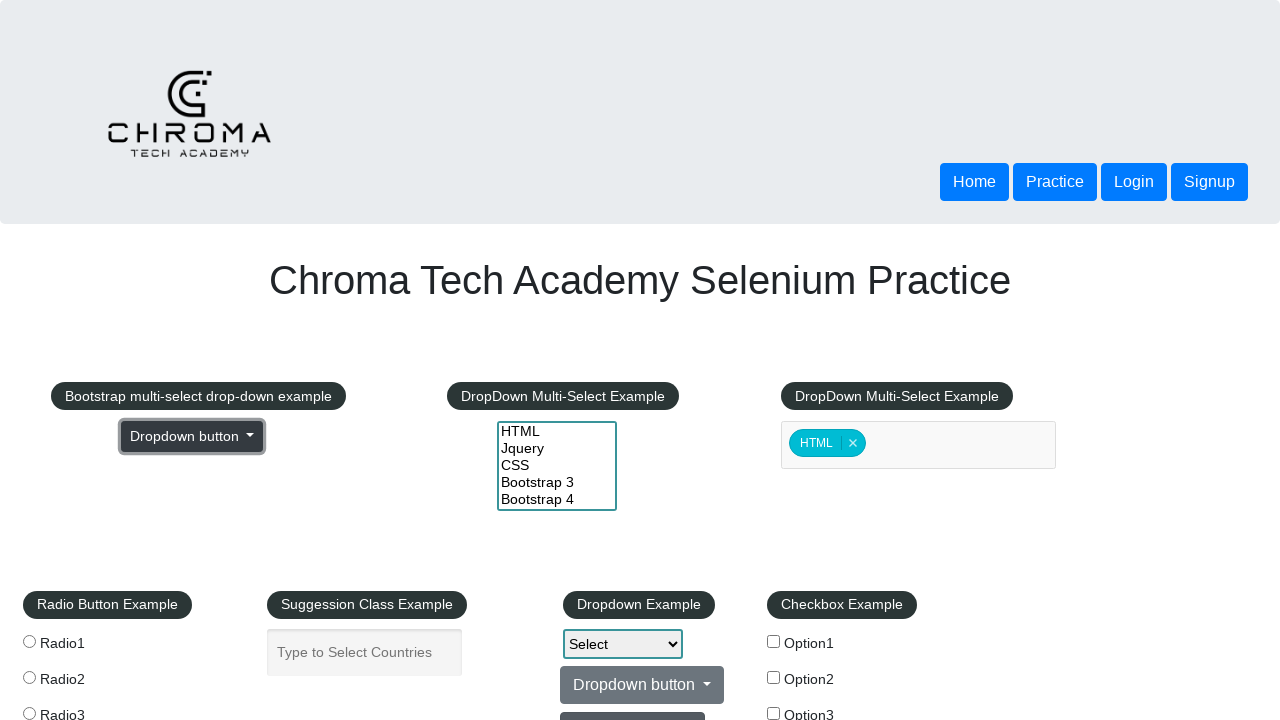